Tests dropdown interactions by selecting options by value and by text, and verifying the selected values

Starting URL: https://the-internet.herokuapp.com/dropdown

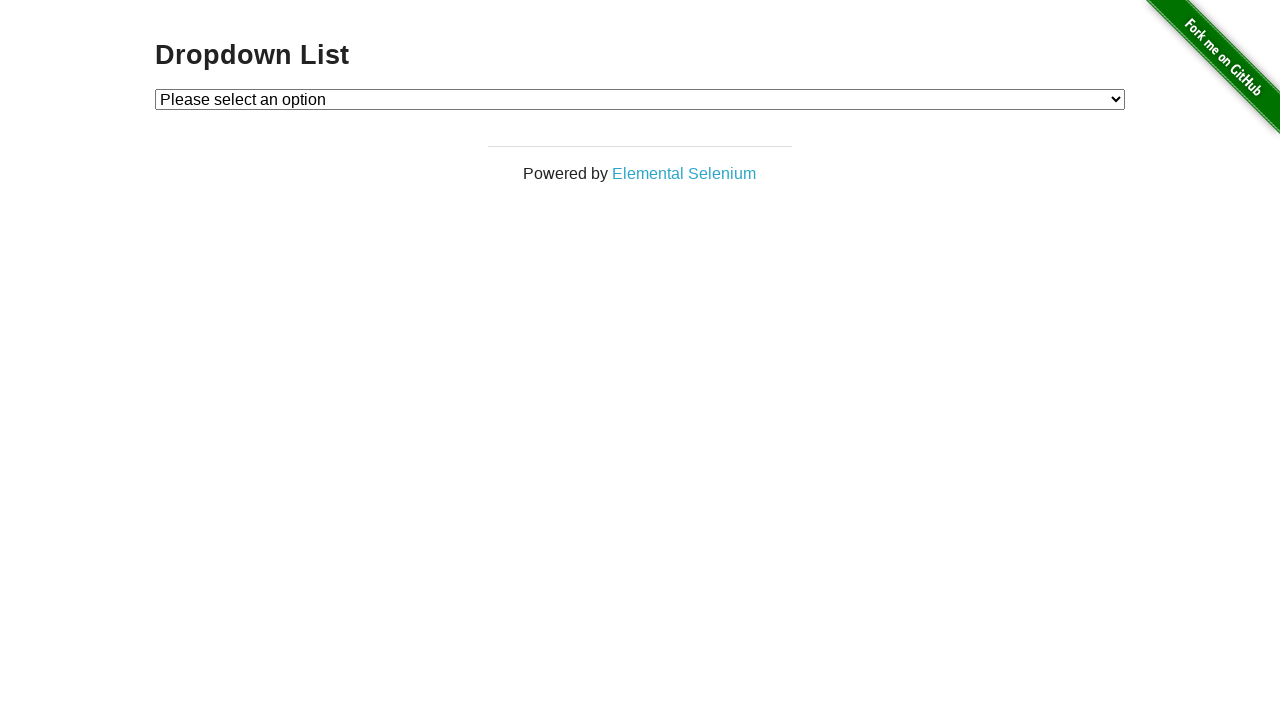

Waited for dropdown element to be visible
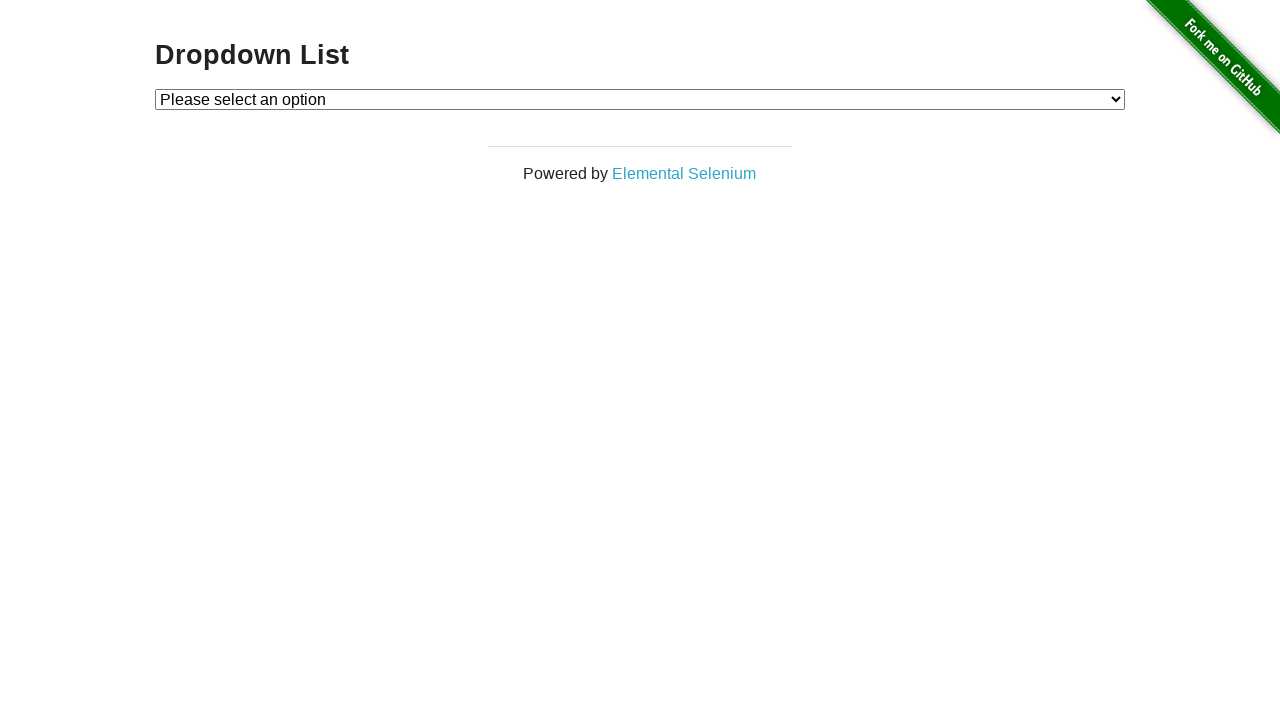

Located dropdown element
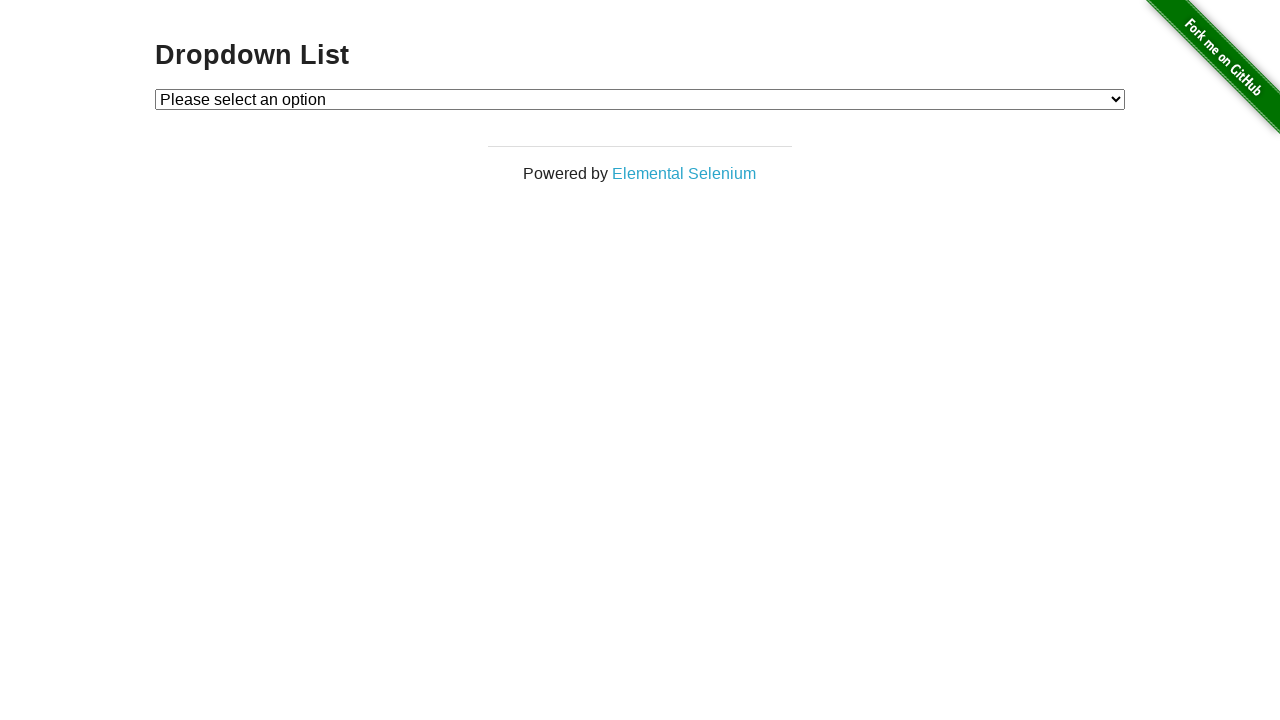

Selected option by value '1' on #dropdown
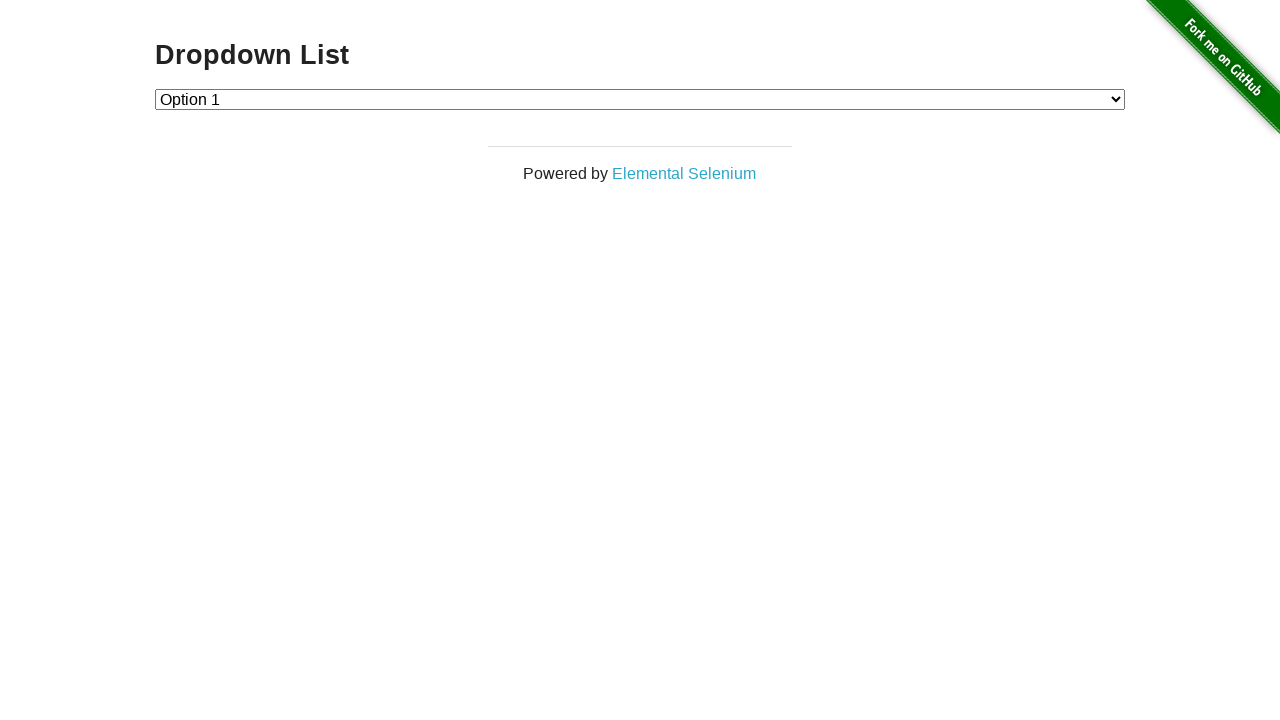

Retrieved current dropdown value
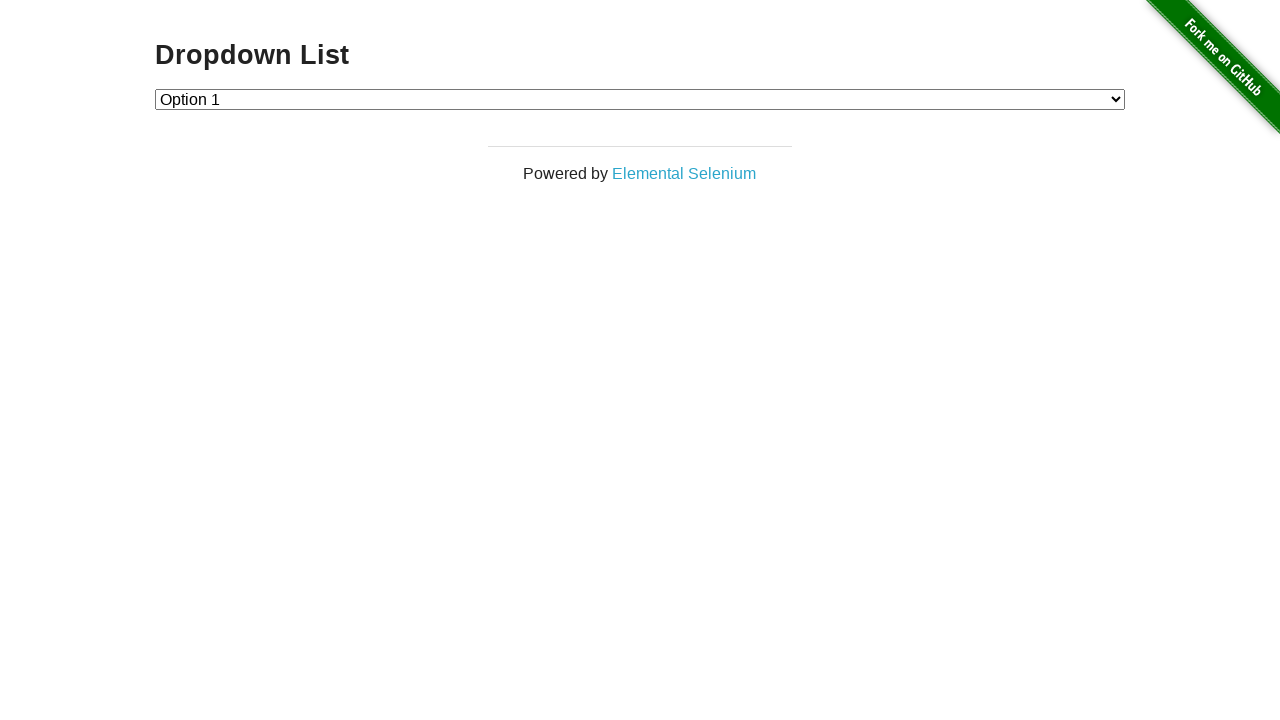

Verified that dropdown value is '1'
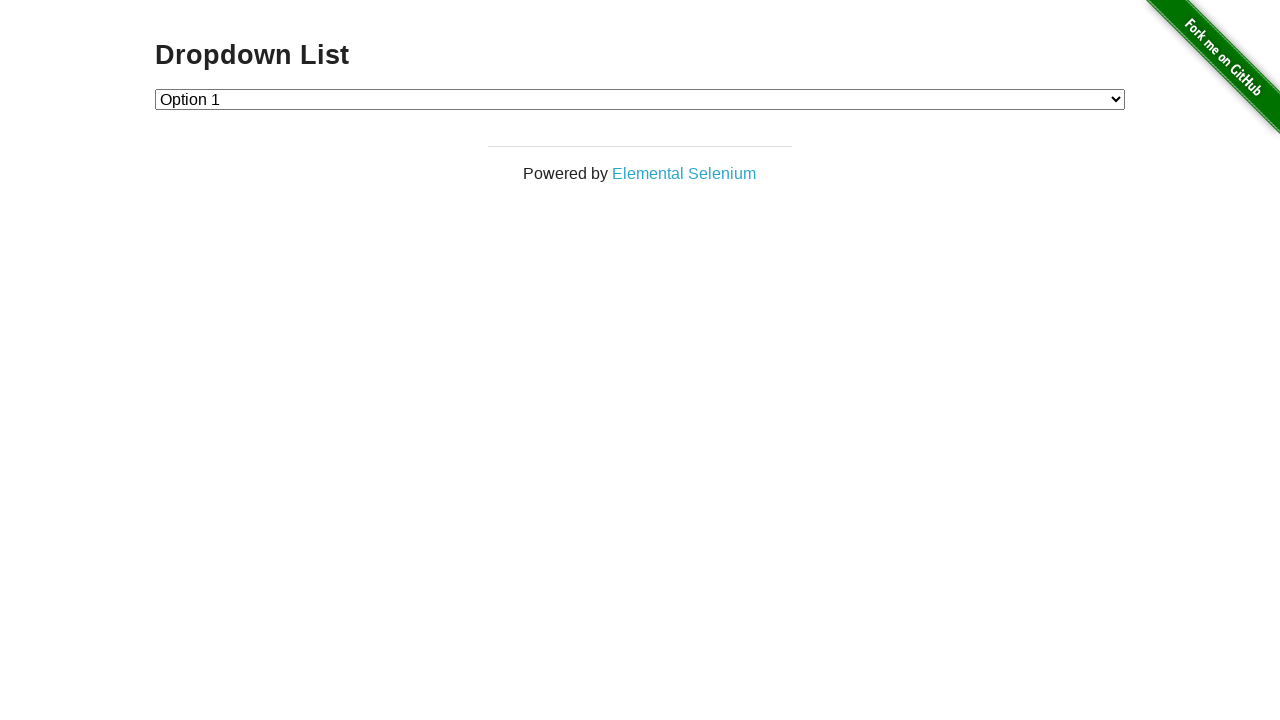

Selected option by text 'Option 2' on #dropdown
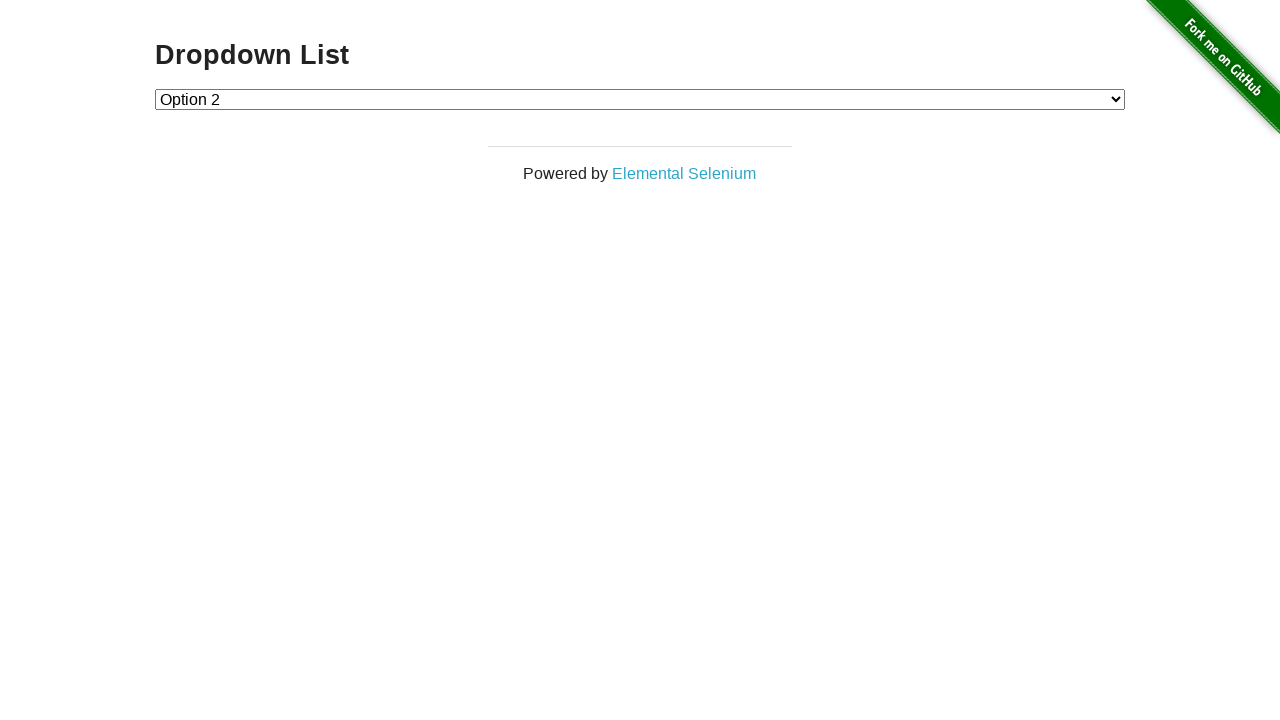

Retrieved current dropdown value
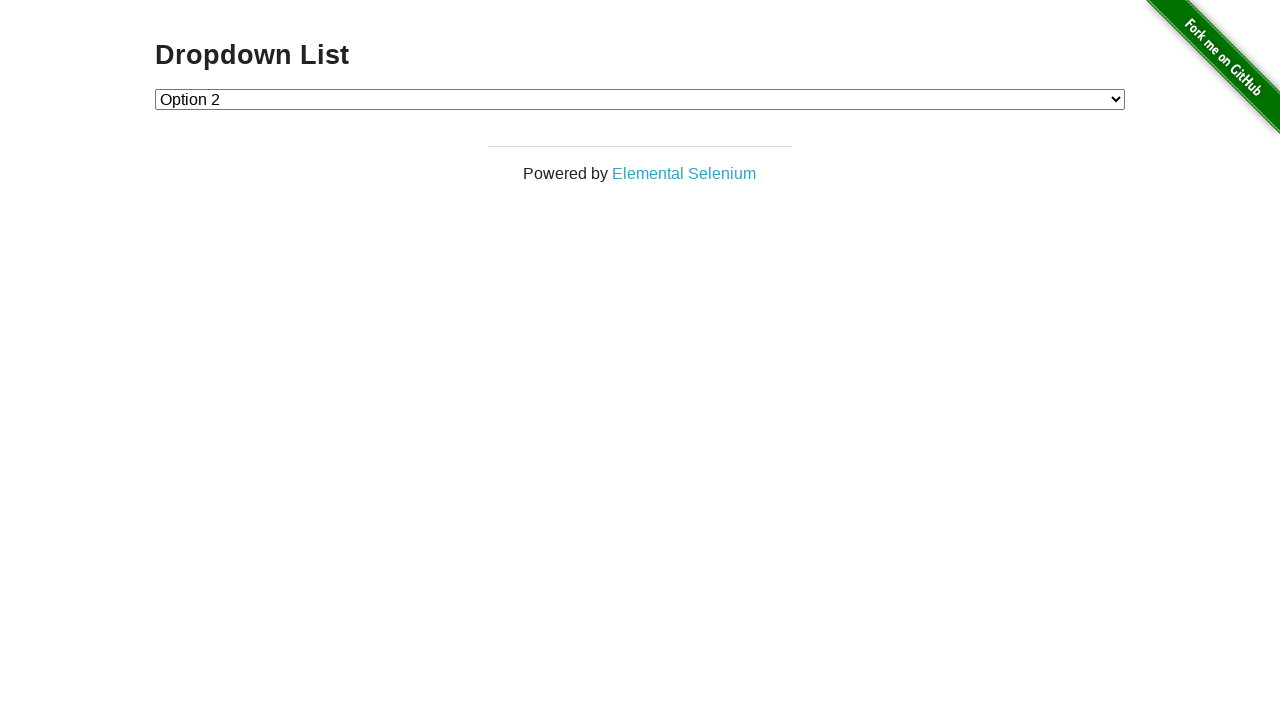

Verified that dropdown value is '2'
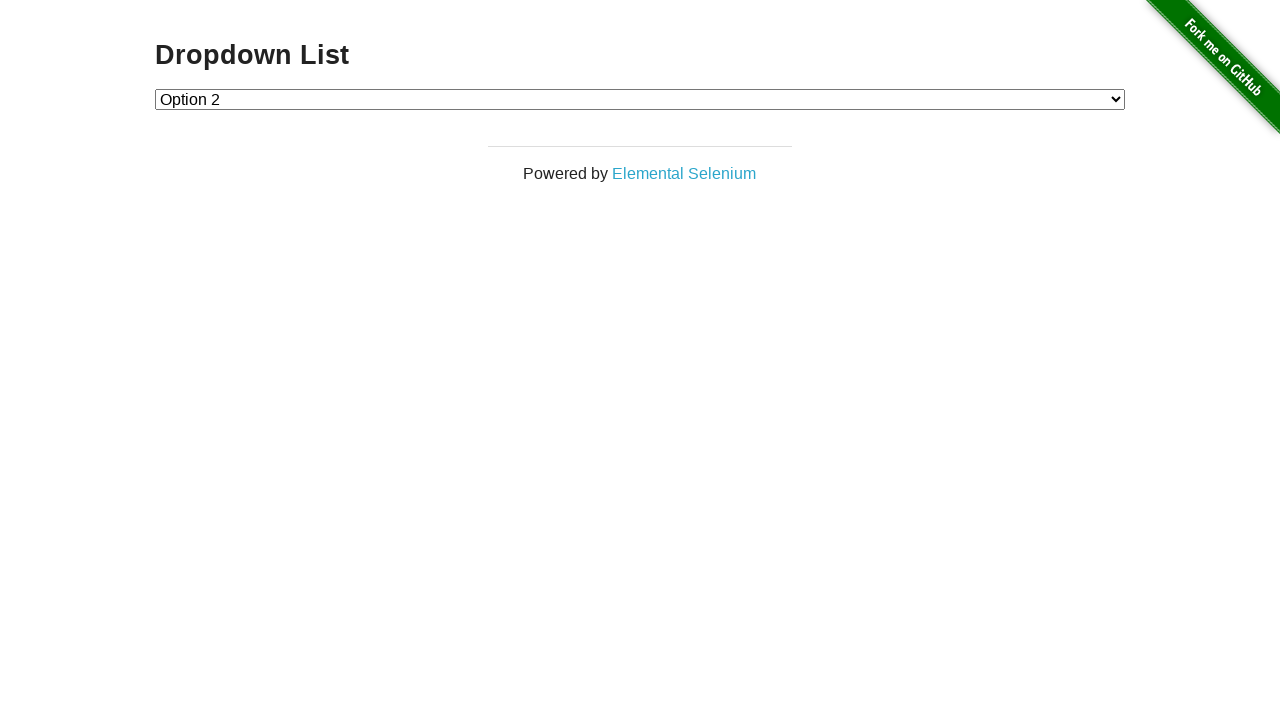

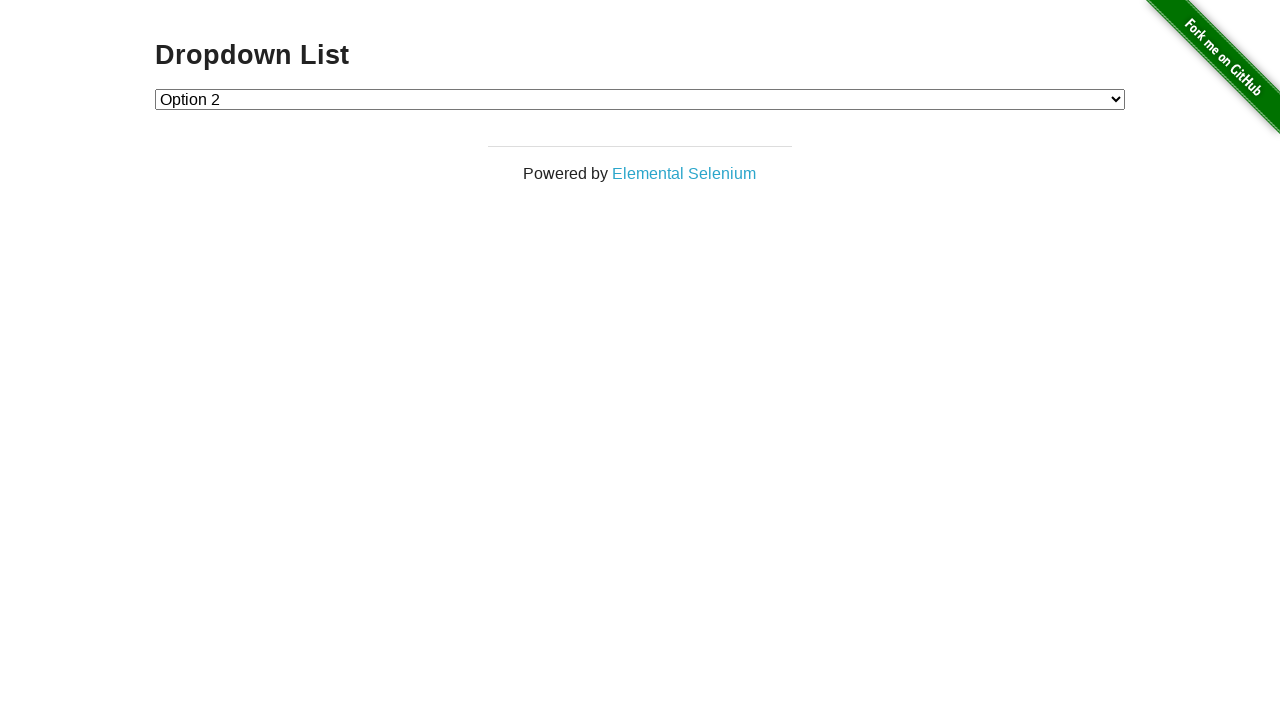